Tests a practice Angular form by filling in email, password, name fields, clicking a checkbox, selecting from a dropdown, submitting the form, and verifying a success message appears.

Starting URL: https://rahulshettyacademy.com/angularpractice/

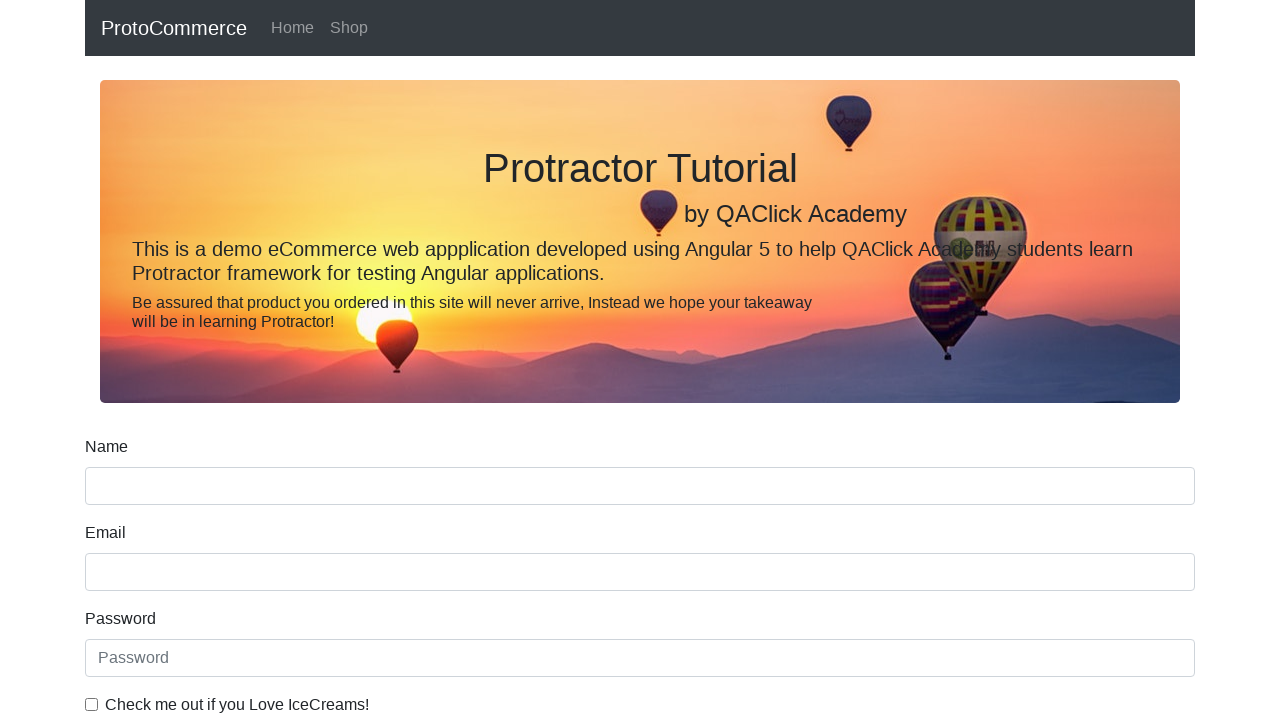

Filled email field with 'hello@gmail.com' on input[name='email']
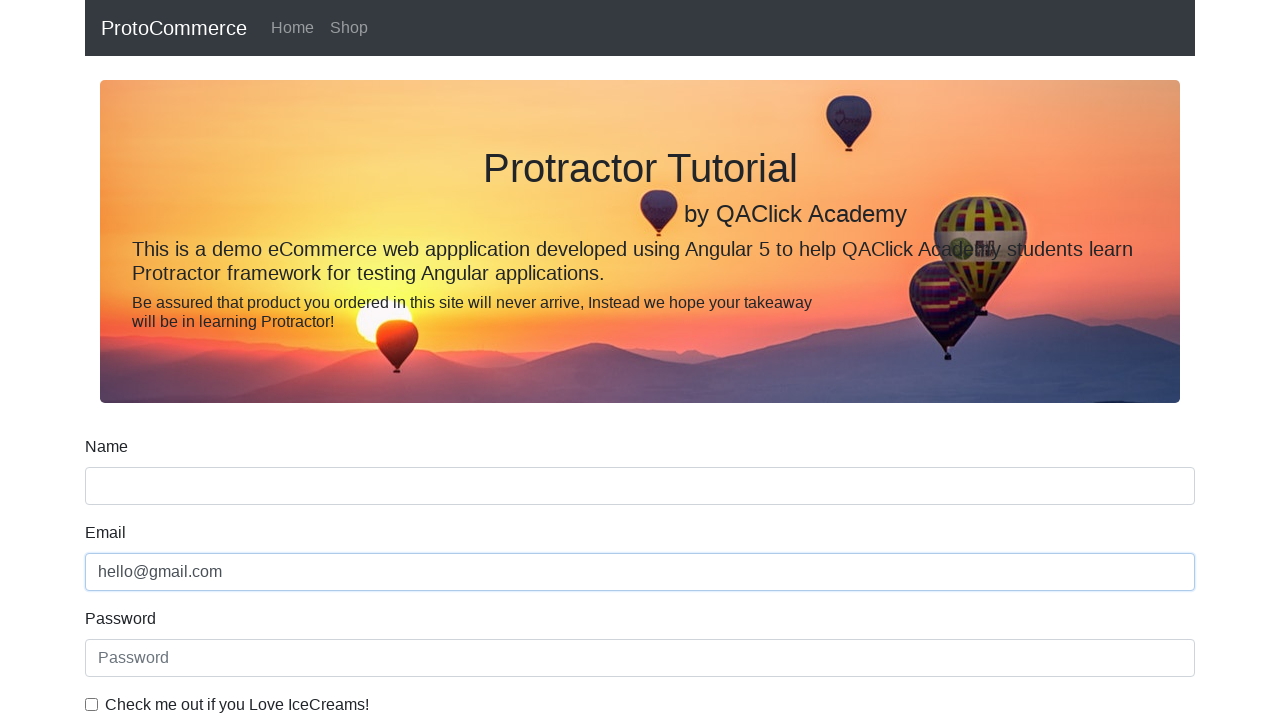

Filled password field with '123456' on #exampleInputPassword1
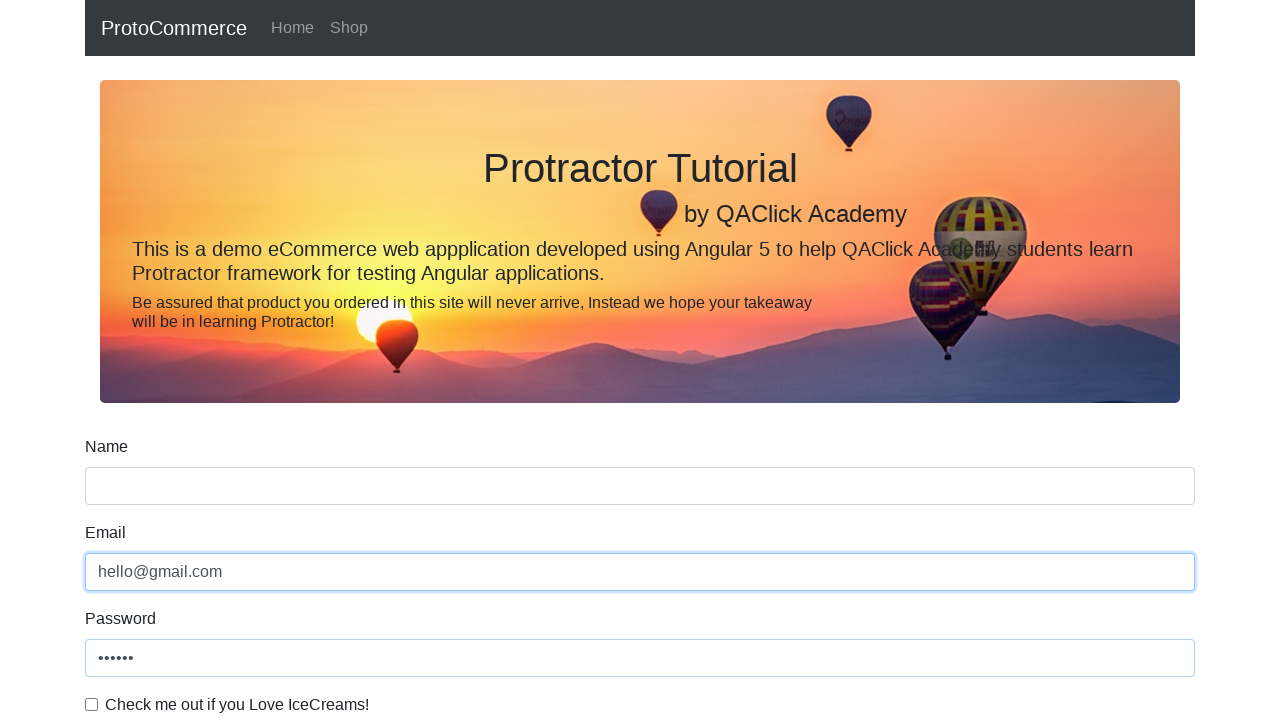

Clicked the checkbox at (92, 704) on #exampleCheck1
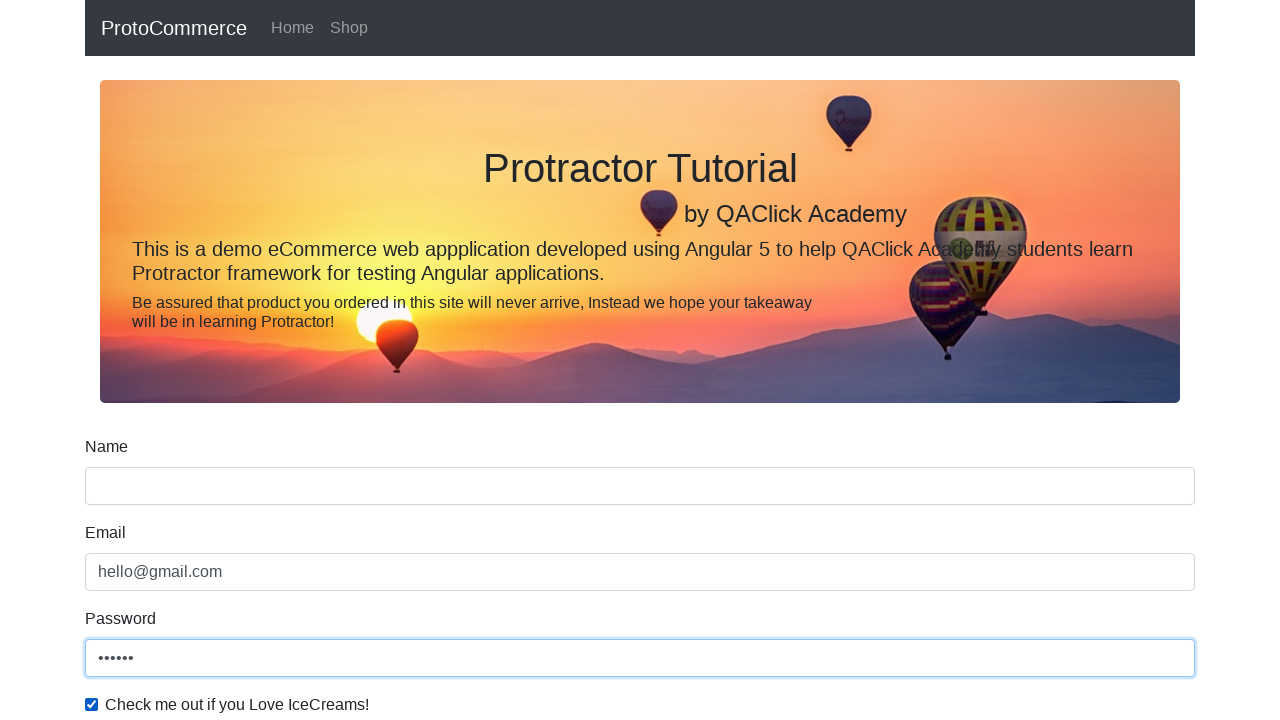

Filled name field with 'Aeriel Test User' on input[name='name']
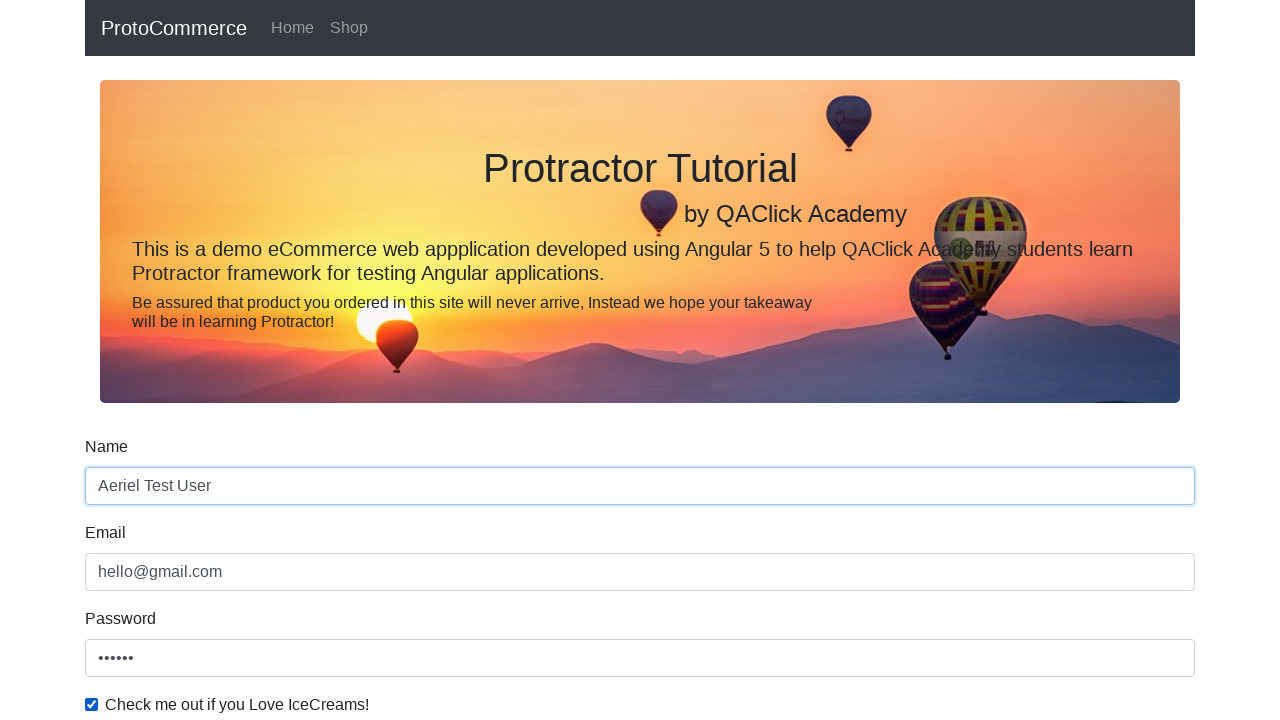

Clicked the form submit button at (123, 491) on input[type='submit']
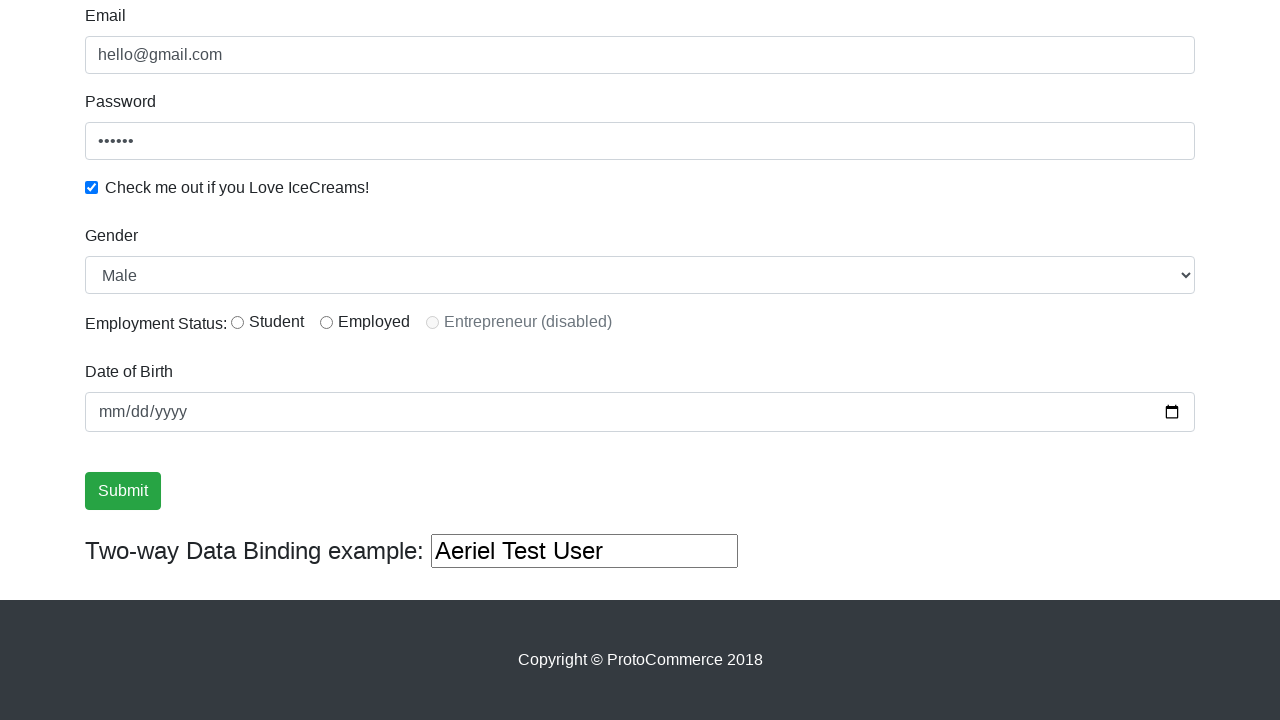

Success message appeared
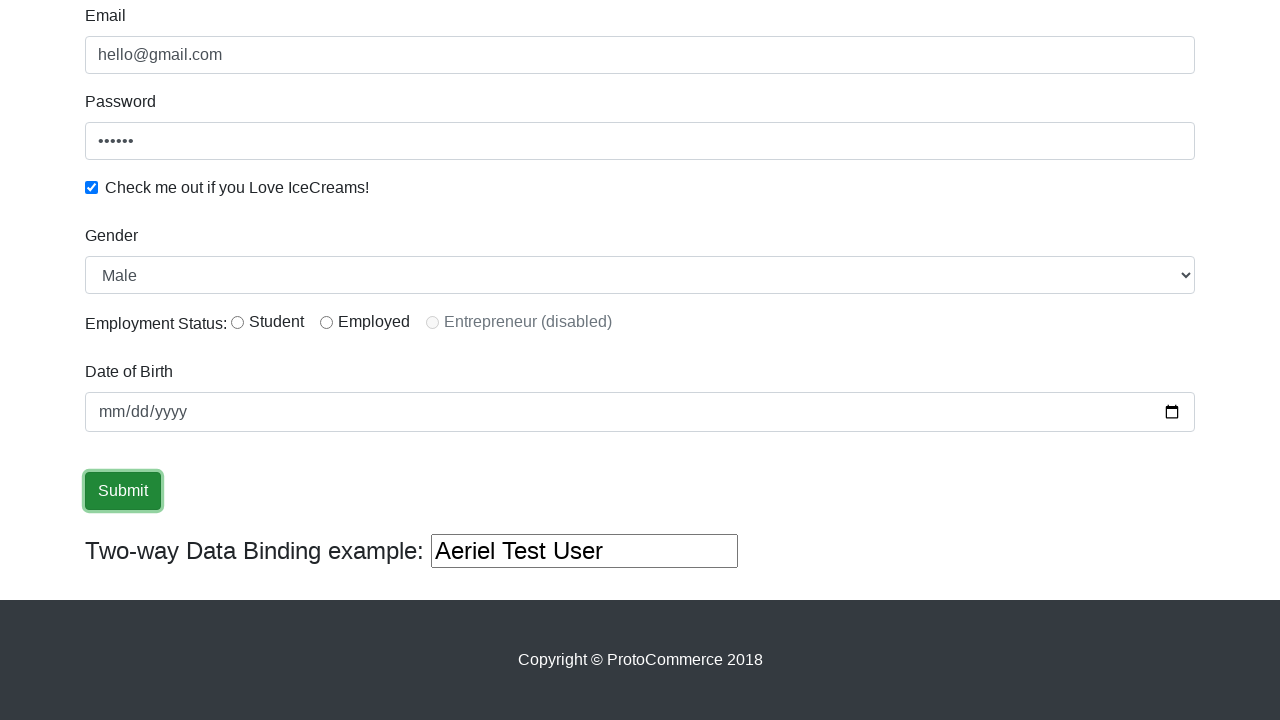

Retrieved success message text content
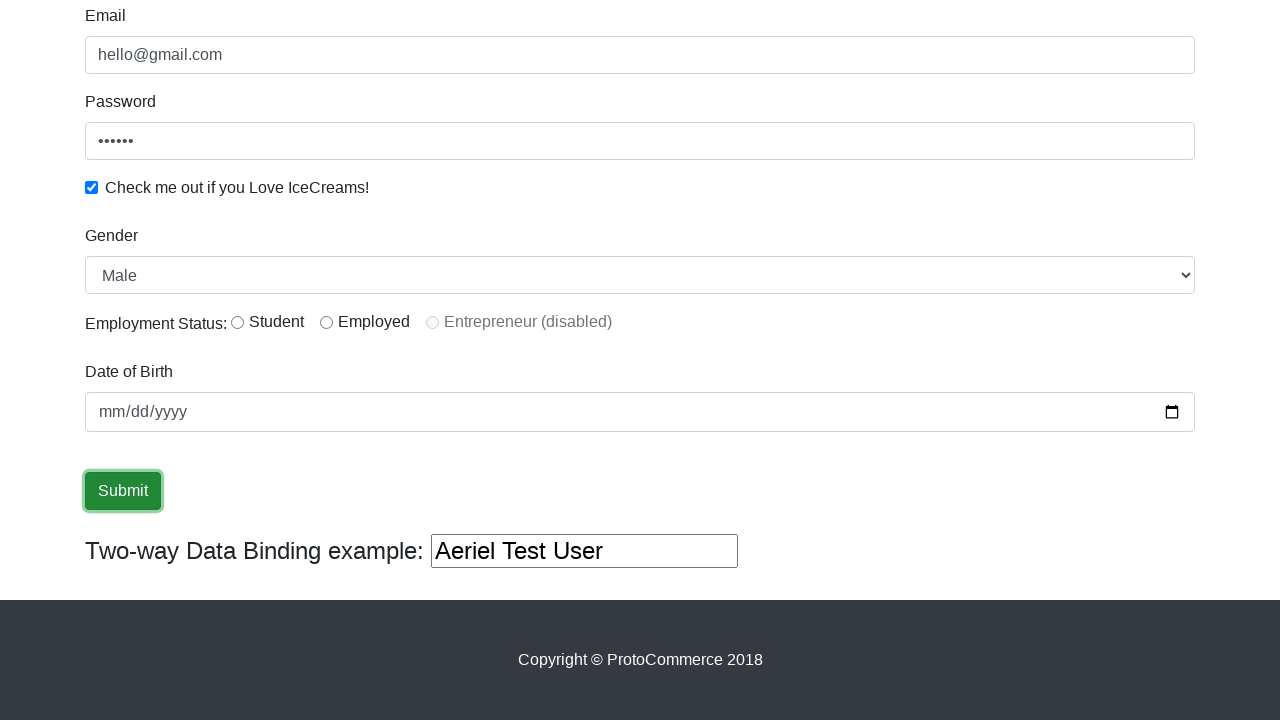

Verified 'Success' is present in the success message
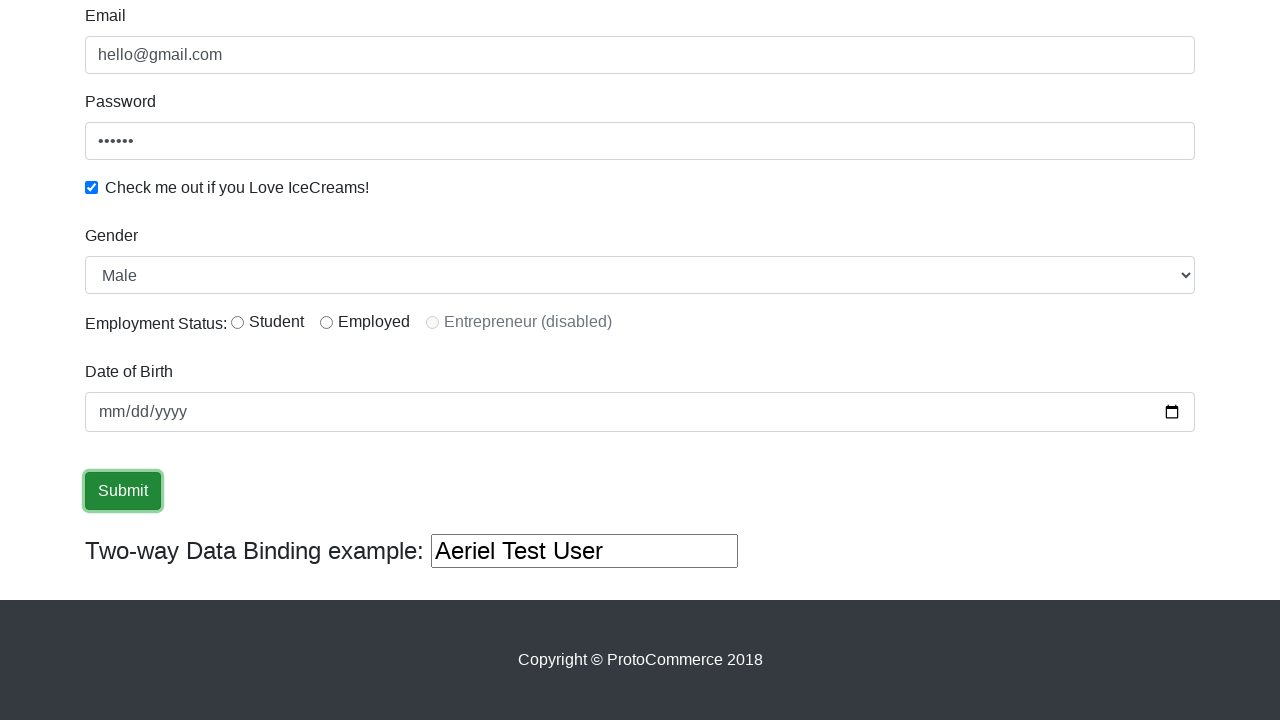

Selected 'Female' from the dropdown on #exampleFormControlSelect1
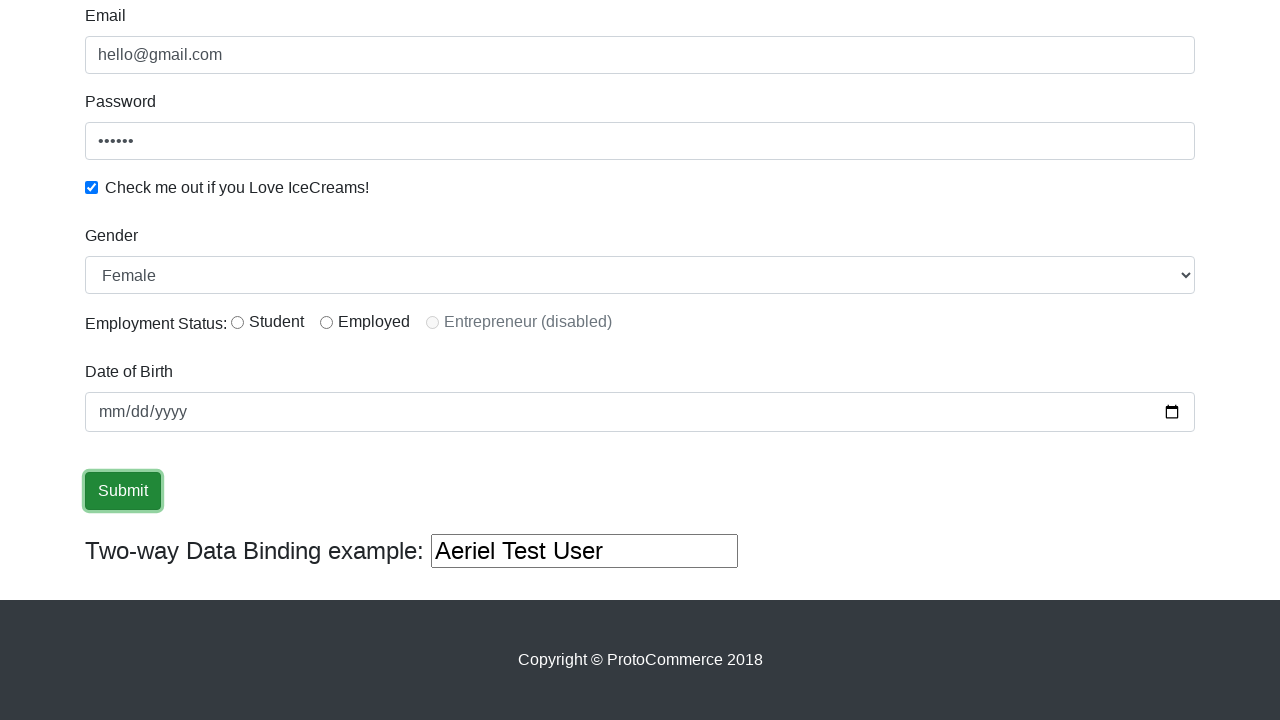

Filled third text input with 'test input' on (//input[@type='text'])[3]
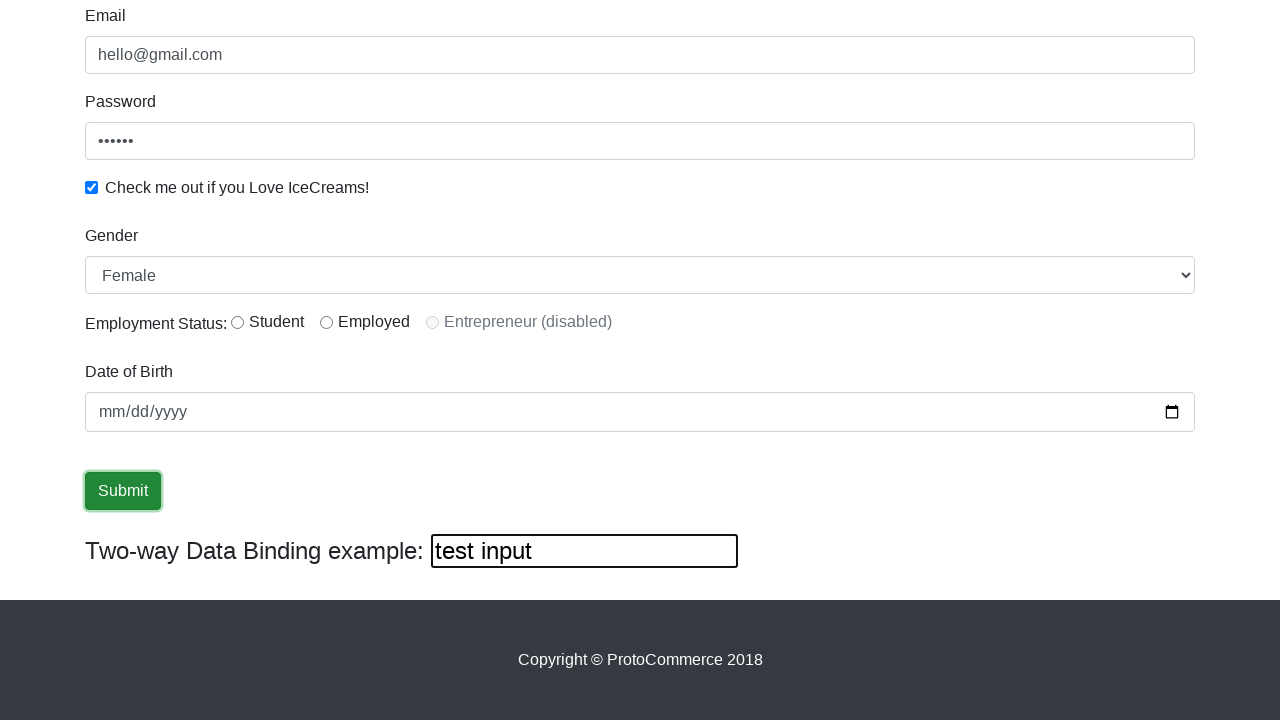

Cleared the third text input on (//input[@type='text'])[3]
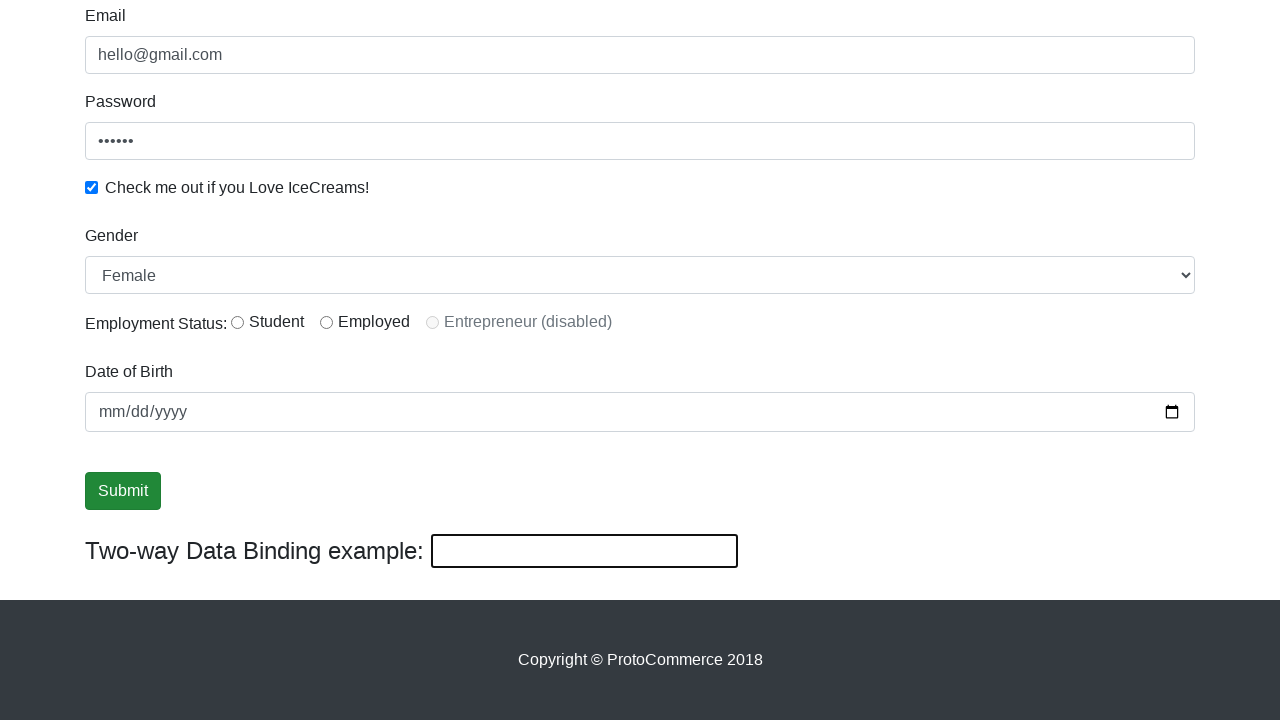

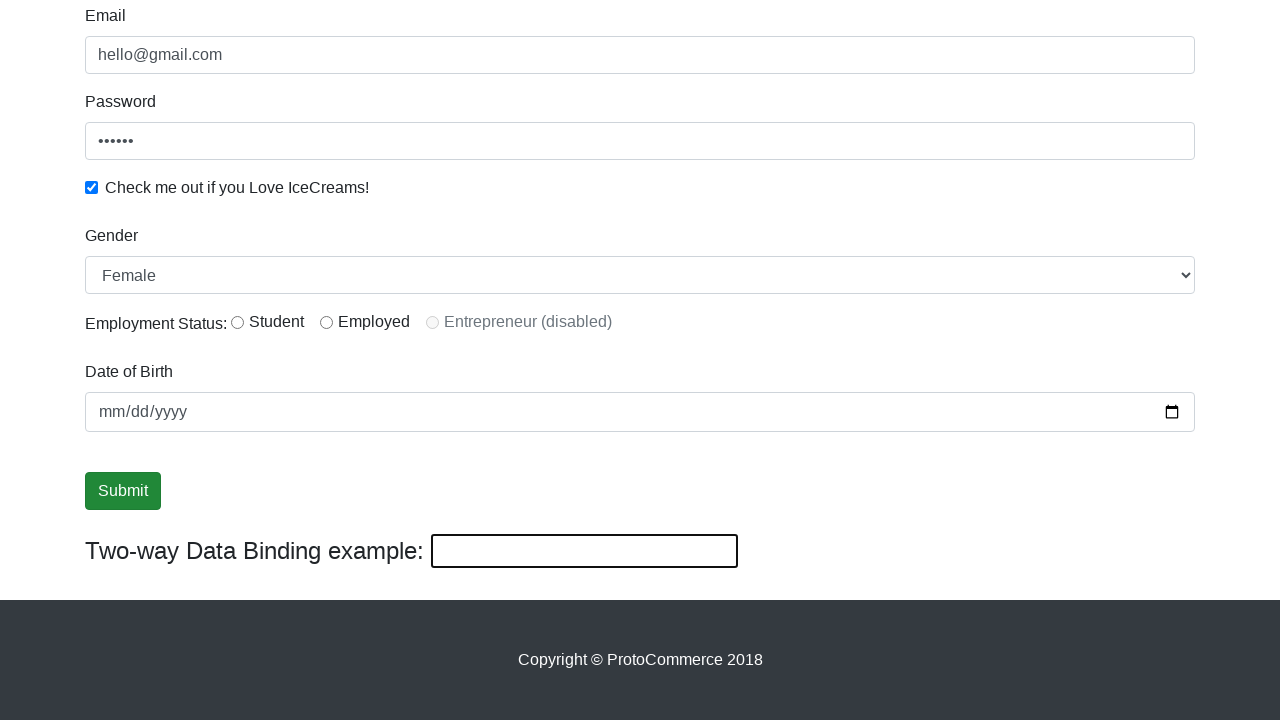